Tests drag and drop functionality on jQuery UI demo page by dragging an element and dropping it onto a target area within an iframe

Starting URL: https://jqueryui.com/droppable/

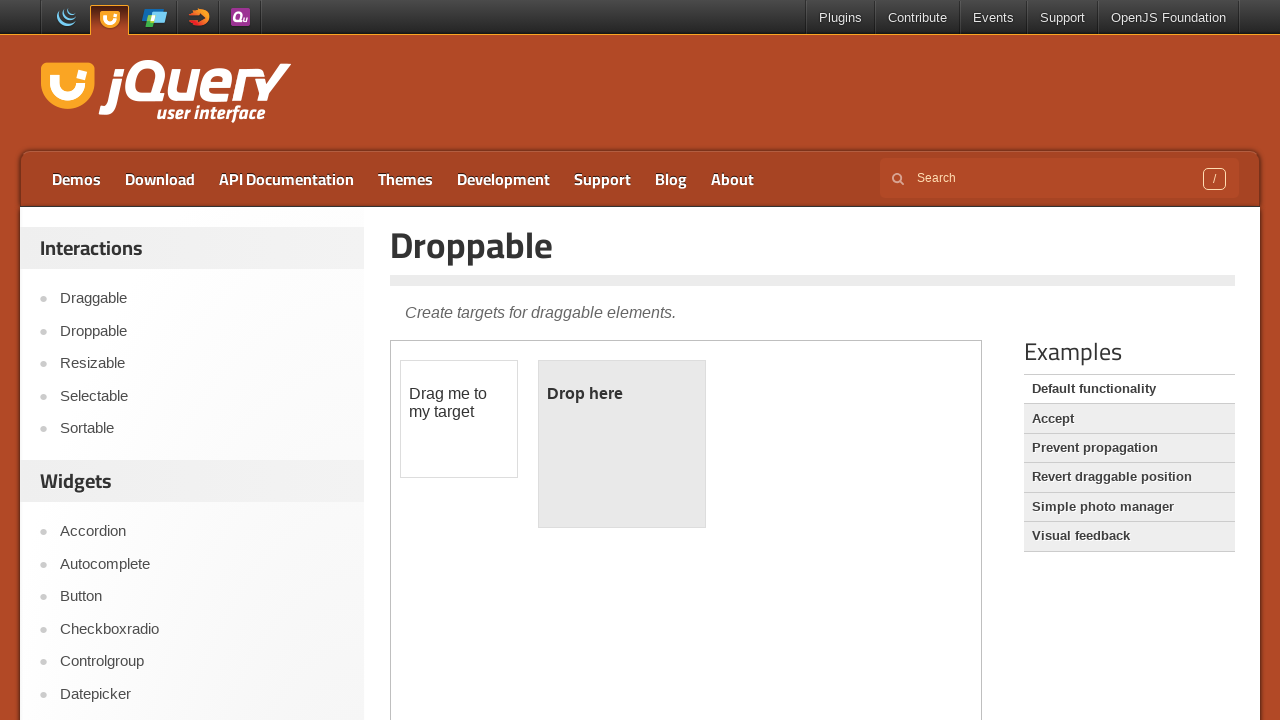

Located the first iframe containing drag and drop elements
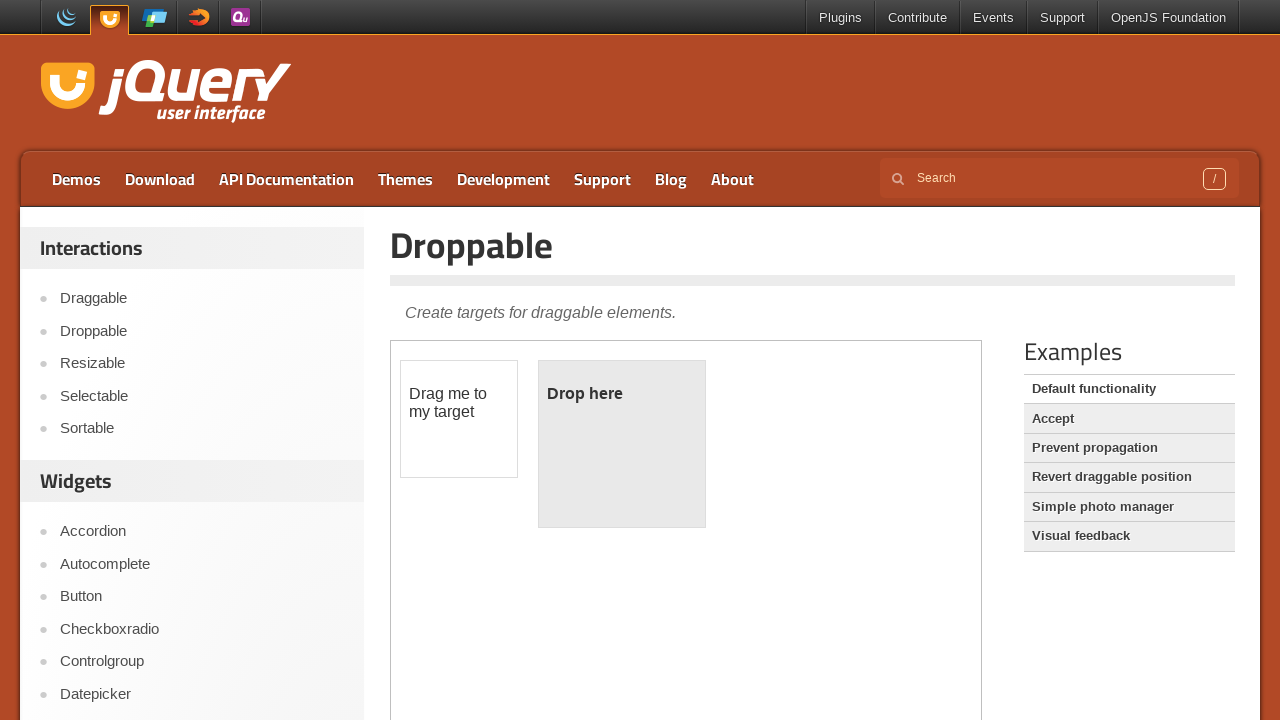

Located the draggable element with id 'draggable'
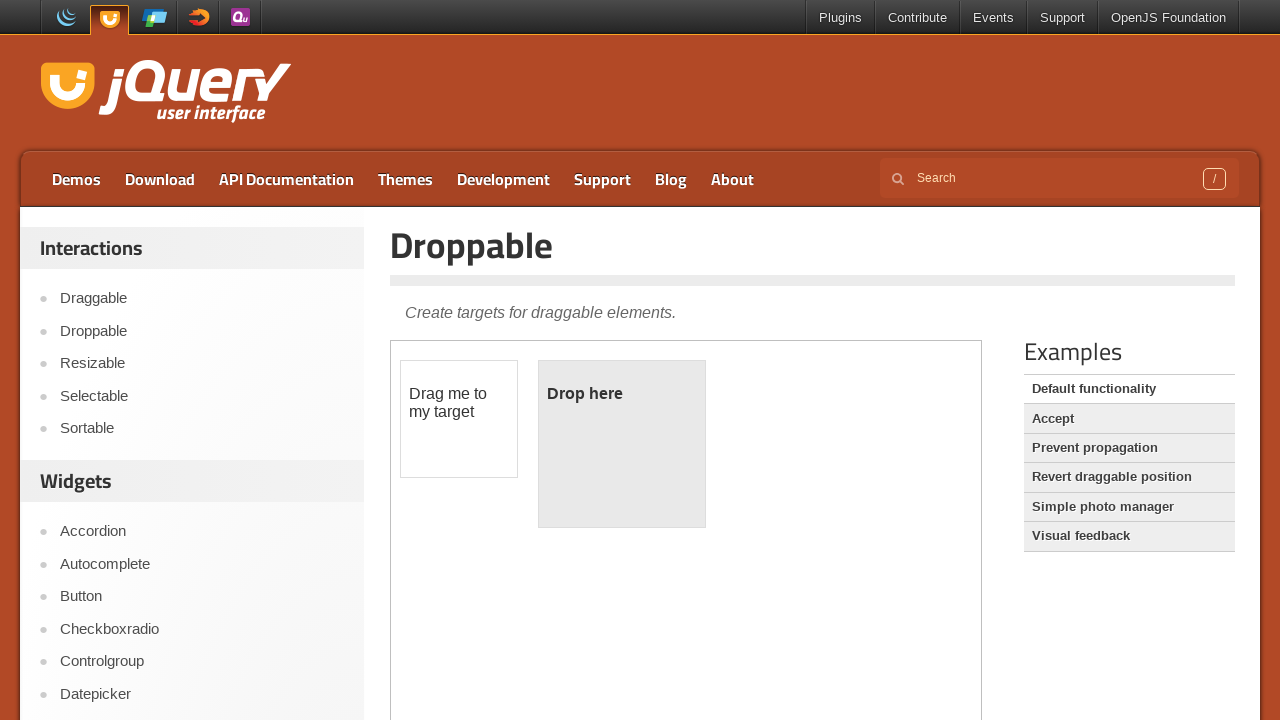

Located the droppable target element with id 'droppable'
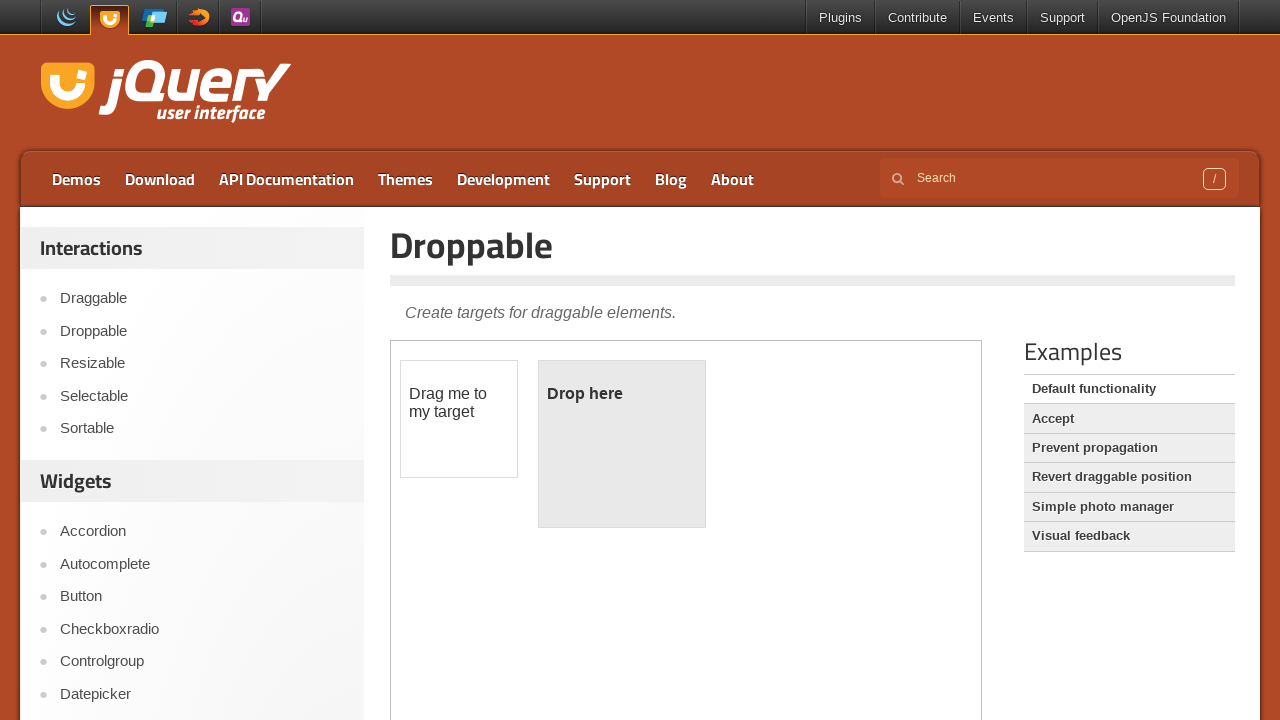

Dragged the draggable element onto the droppable target at (622, 444)
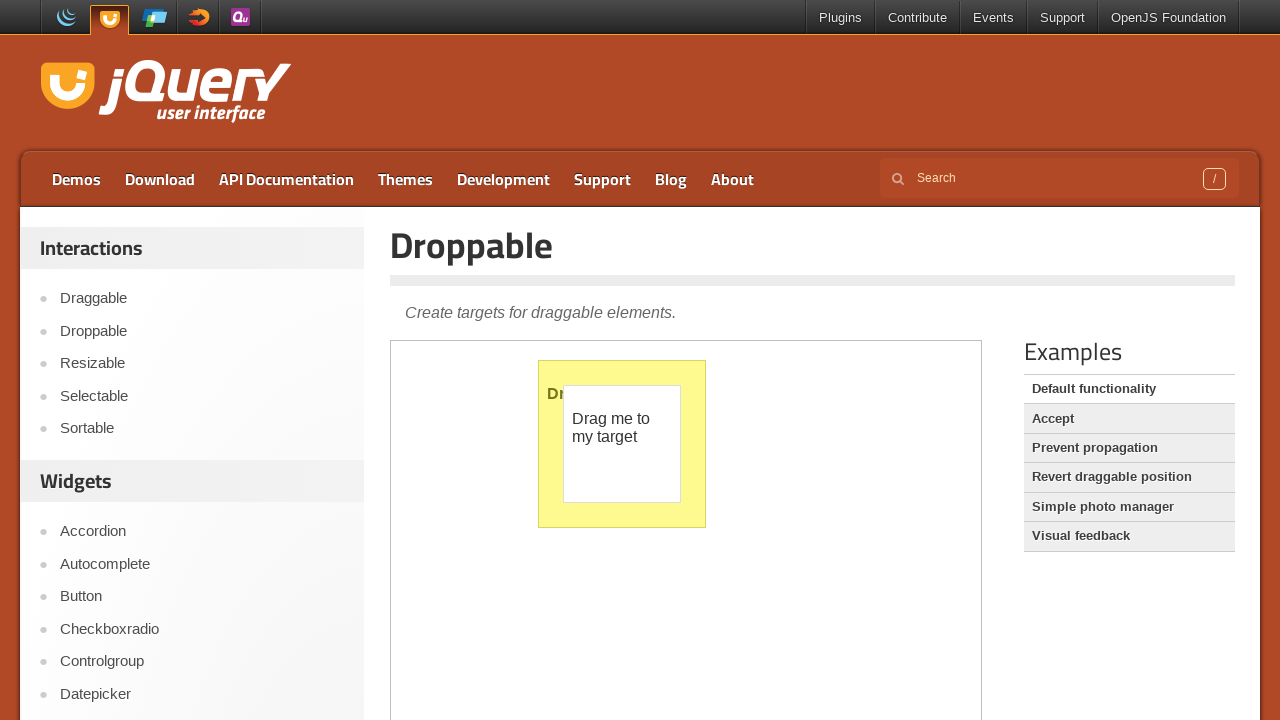

Waited 2 seconds to observe the drag and drop result
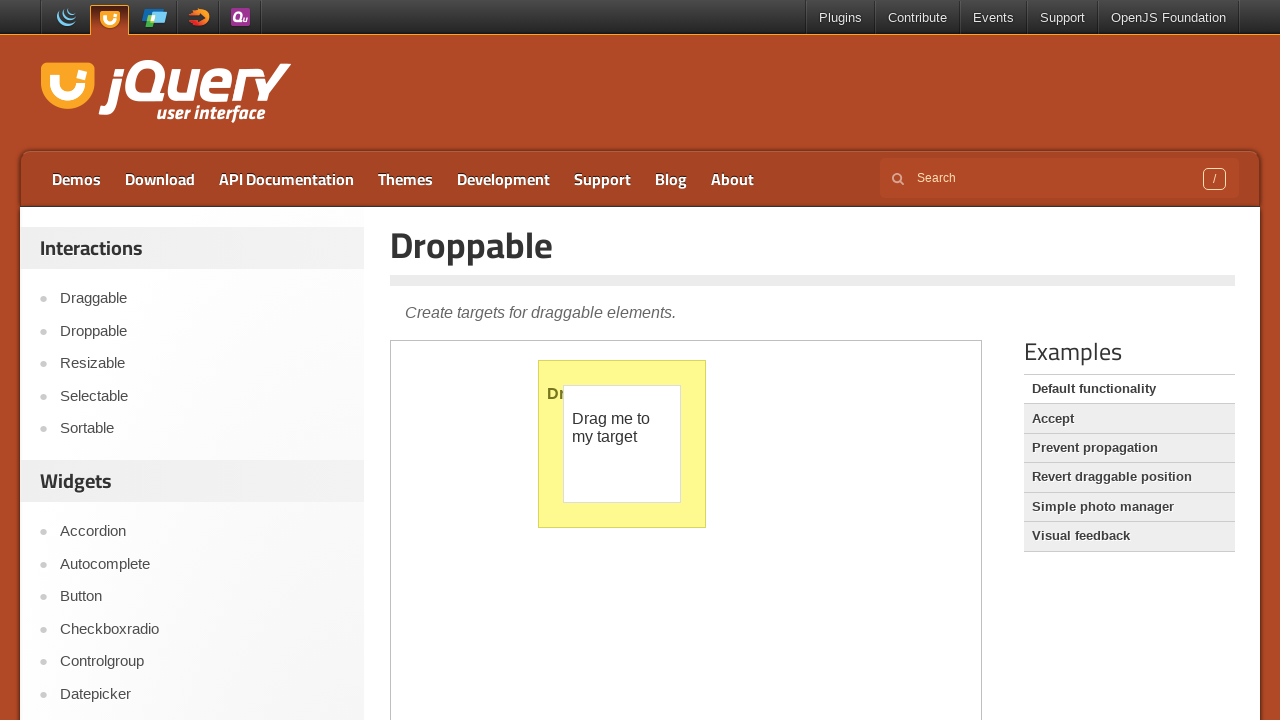

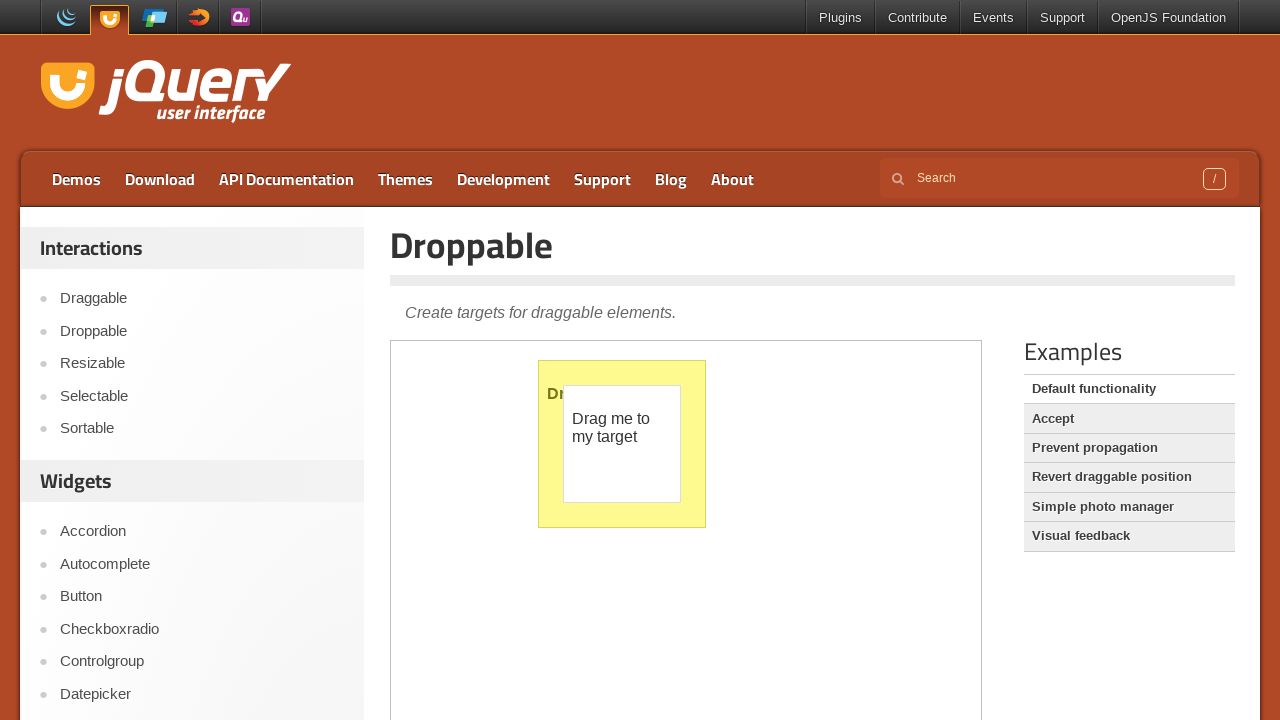